Tests JavaScript prompt alert functionality by triggering a prompt, entering text, and accepting it

Starting URL: https://the-internet.herokuapp.com/javascript_alerts

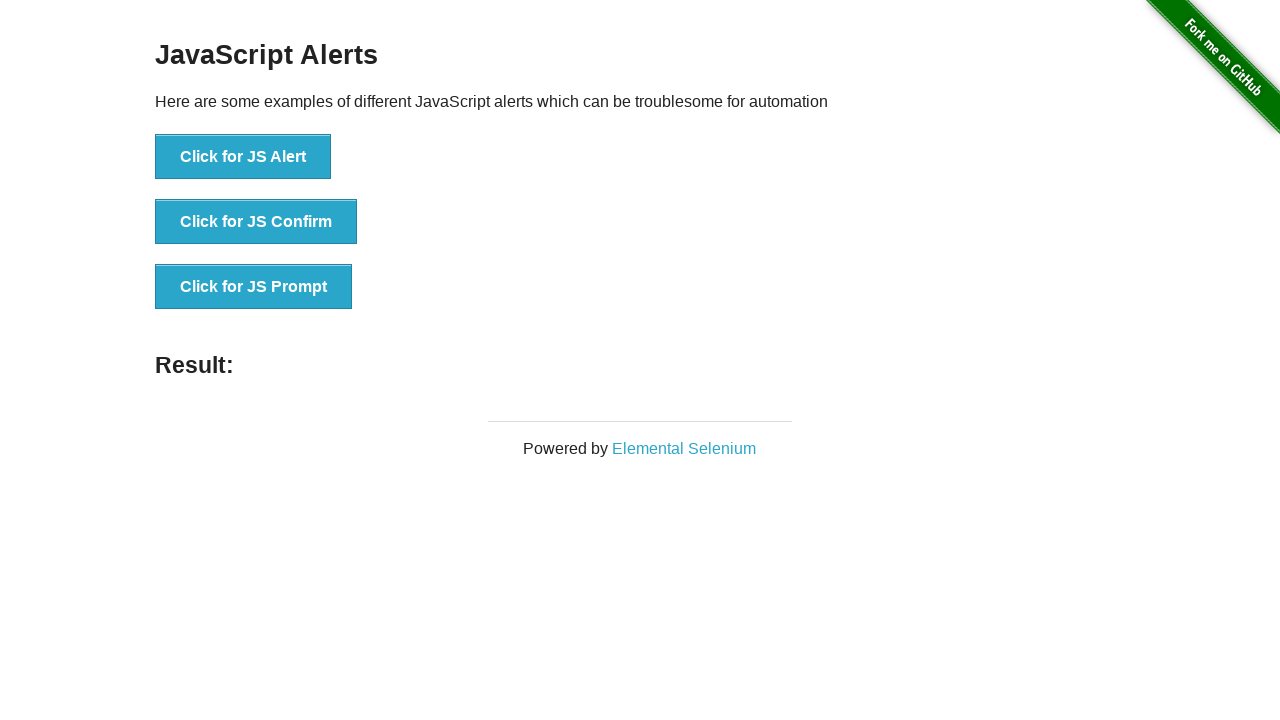

Clicked button to trigger JavaScript prompt at (254, 287) on xpath=//button[@onclick="jsPrompt()"]
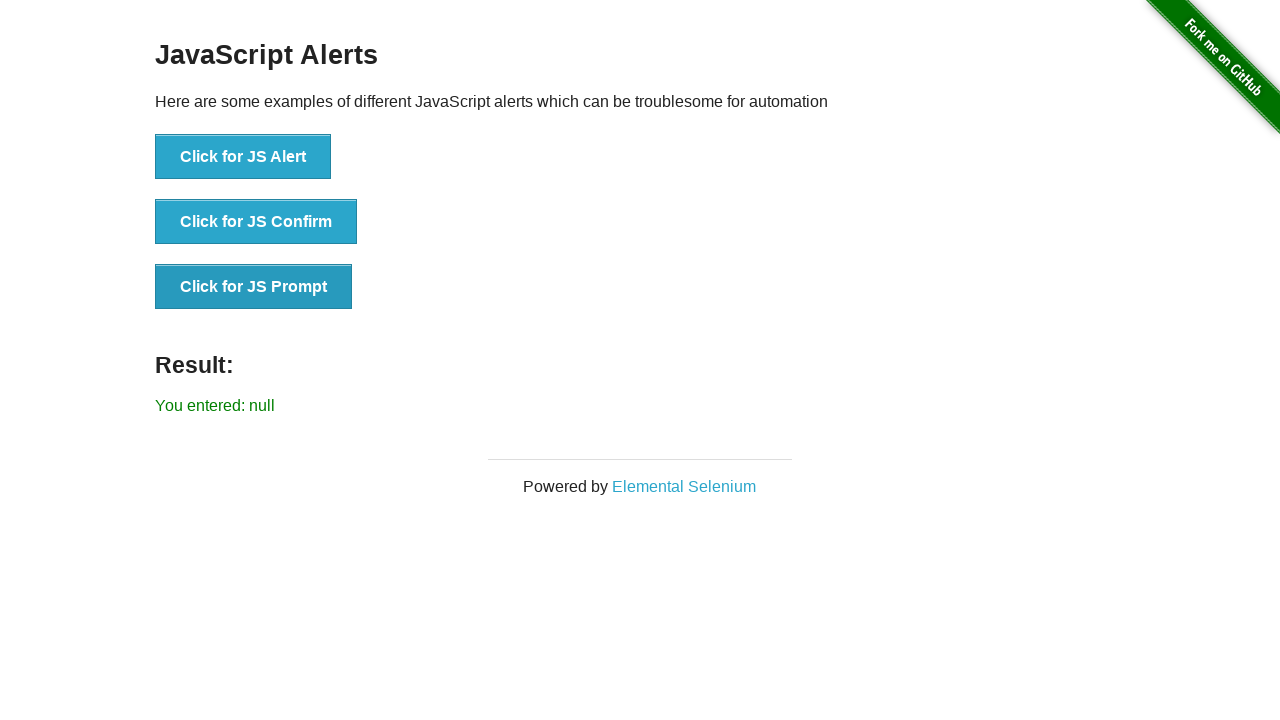

Set up dialog handler to accept prompt with text 'Hi, Balakrishna Bandari'
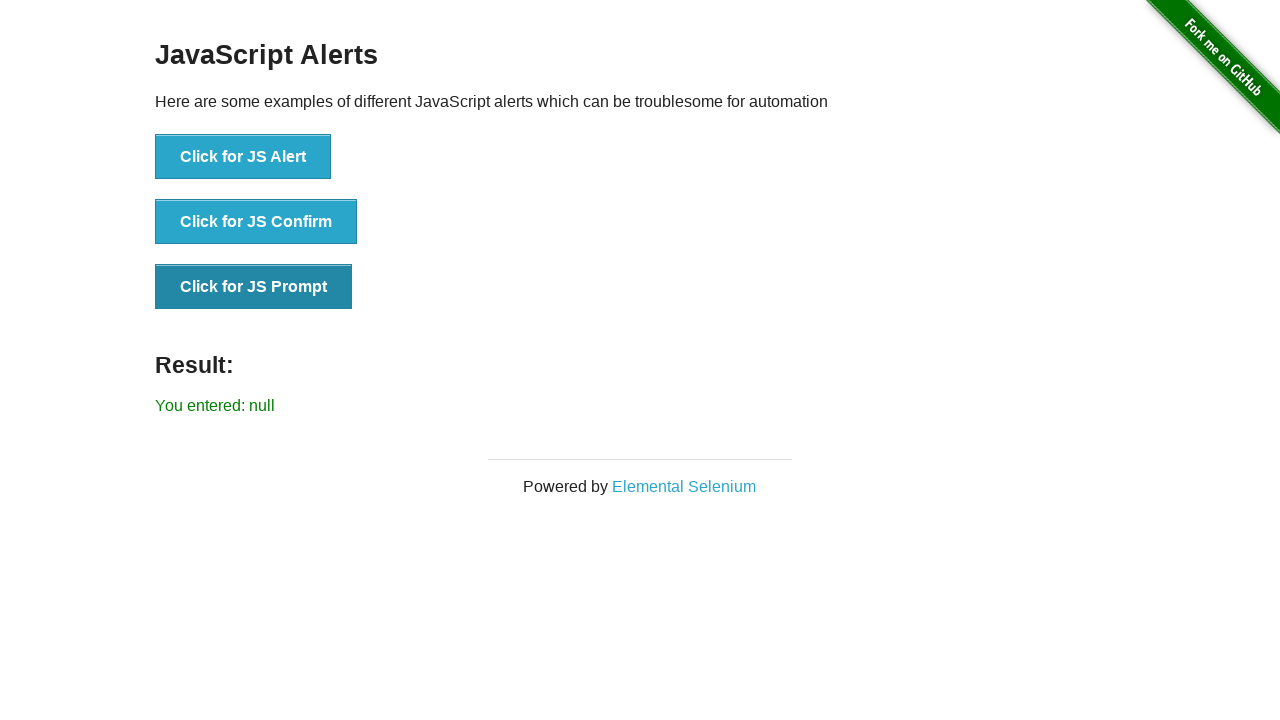

Waited for dialog to be processed
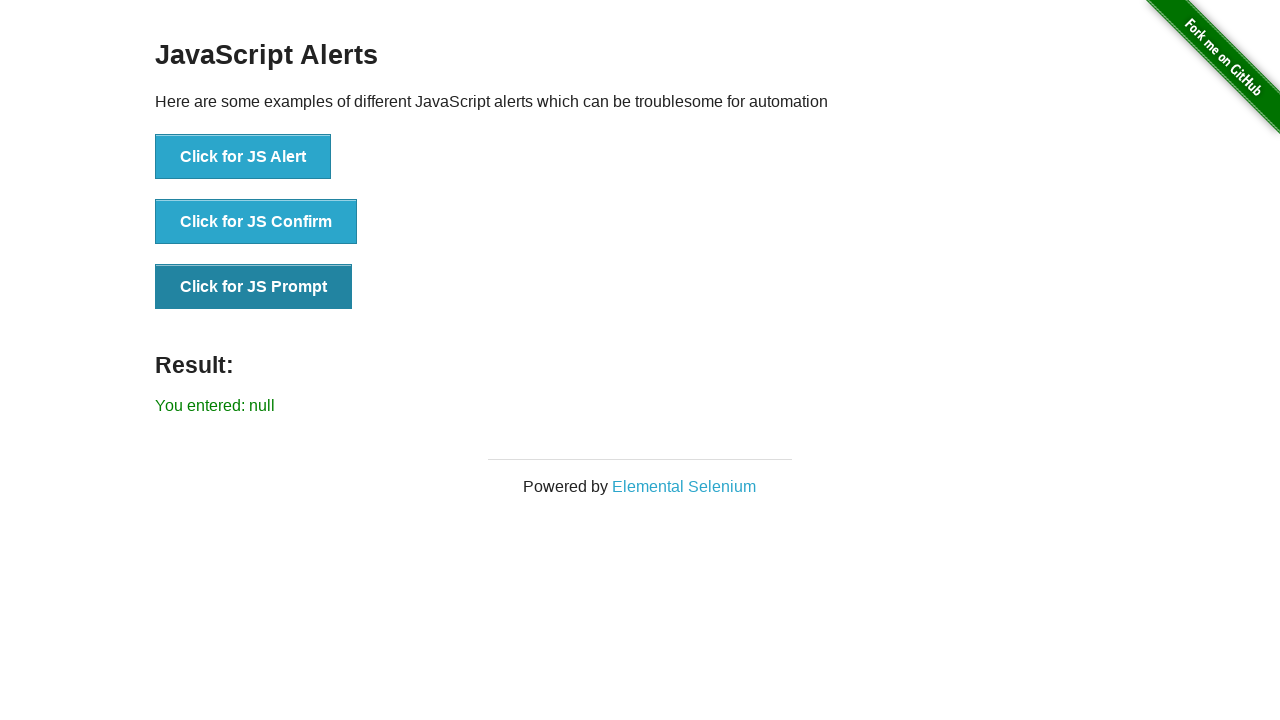

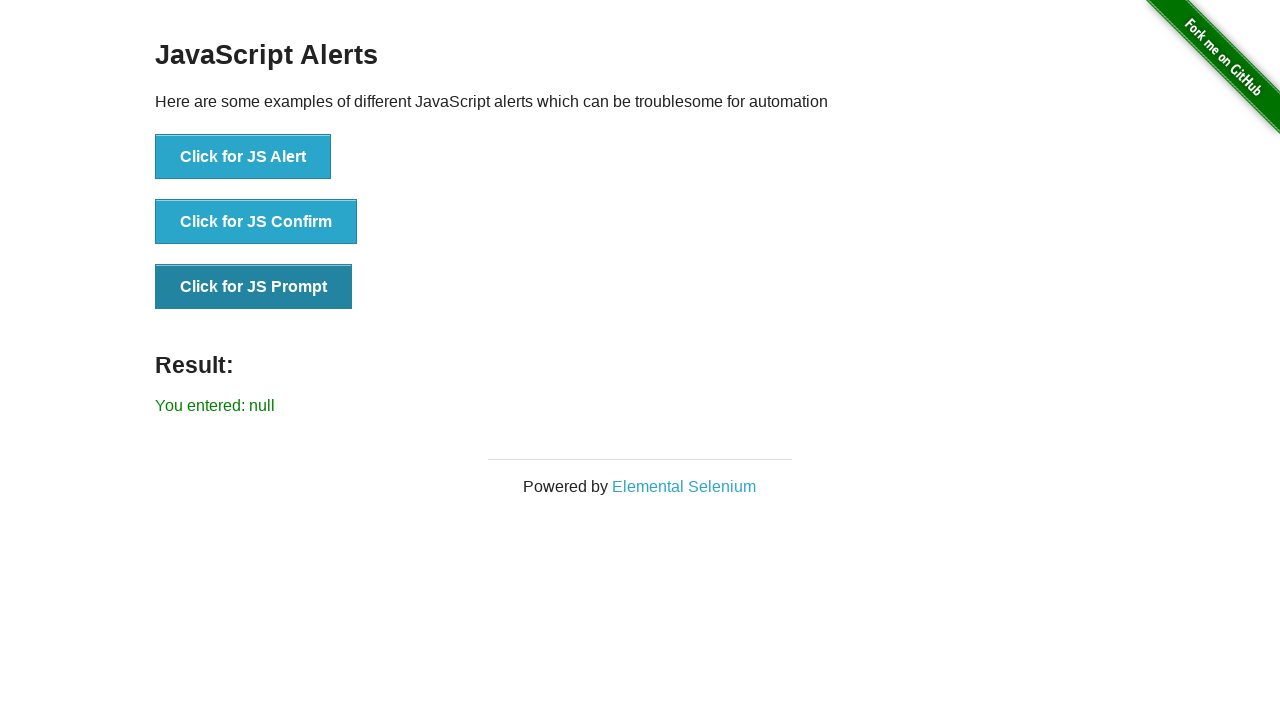